Tests that clicking the "Make an Appointment" button on the CURA Healthcare homepage correctly navigates to the login/profile page.

Starting URL: https://katalon-demo-cura.herokuapp.com/

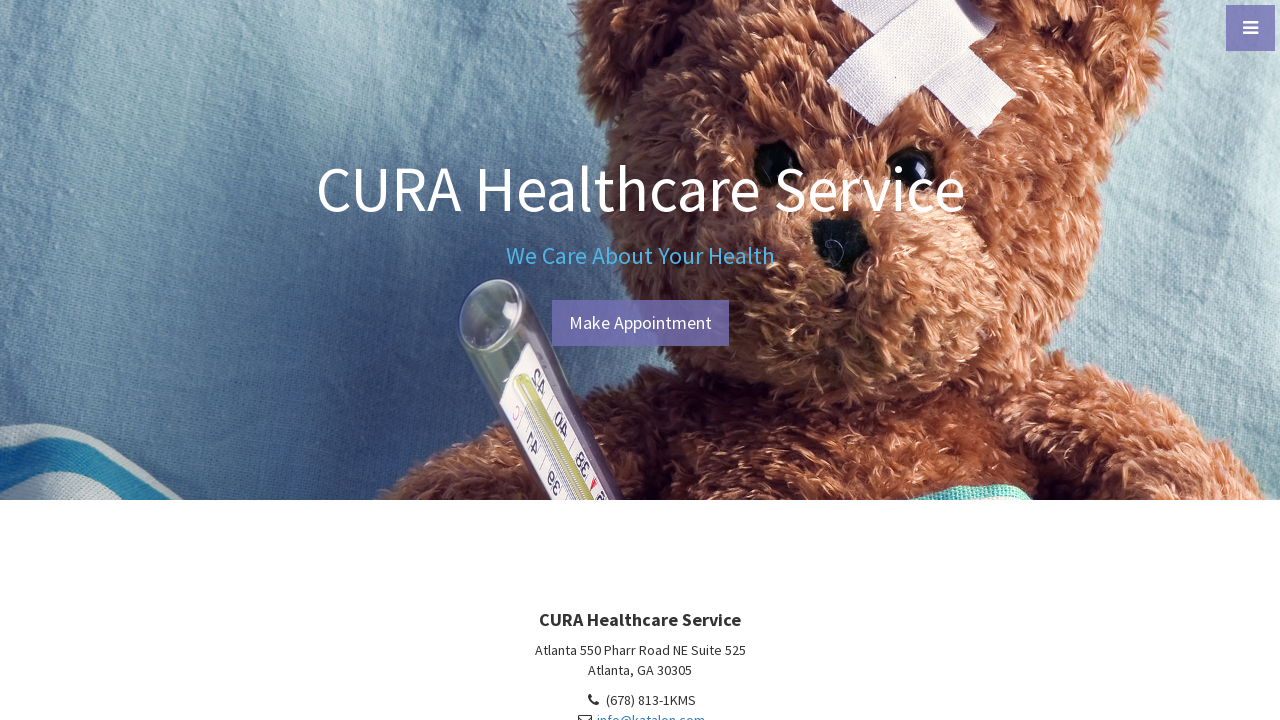

Navigated to CURA Healthcare homepage
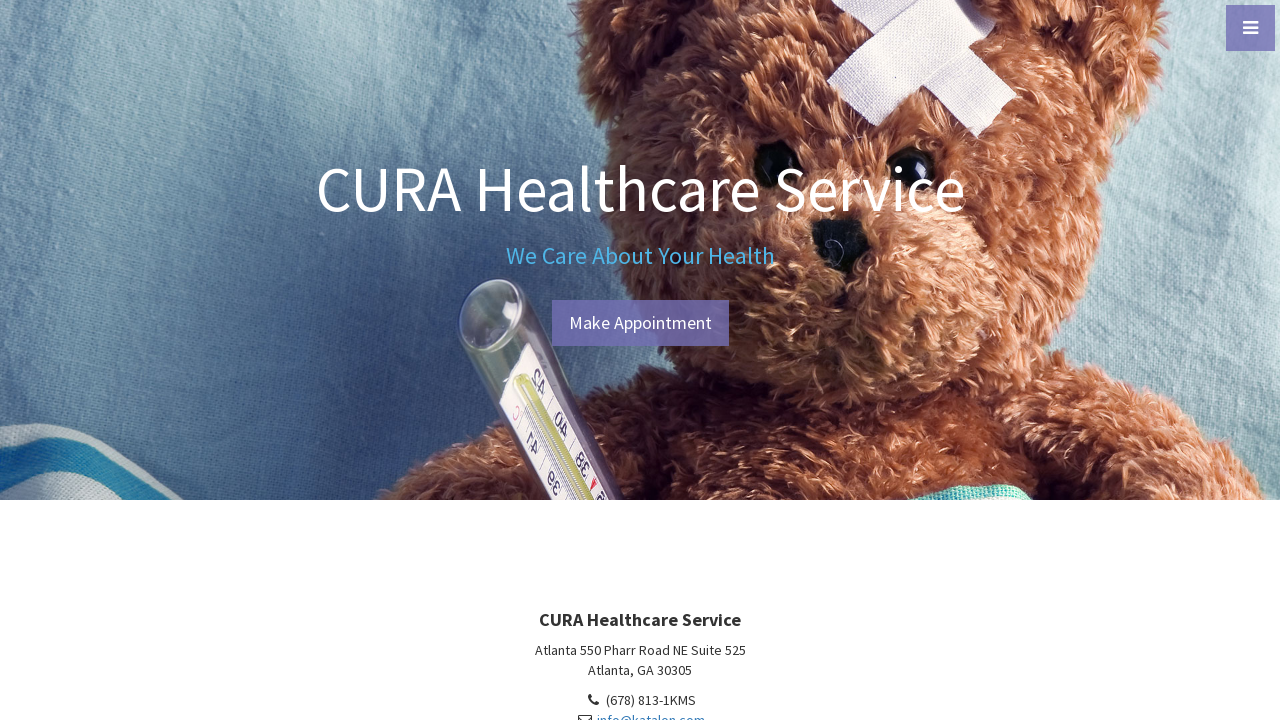

Clicked the 'Make an Appointment' button at (640, 323) on #btn-make-appointment
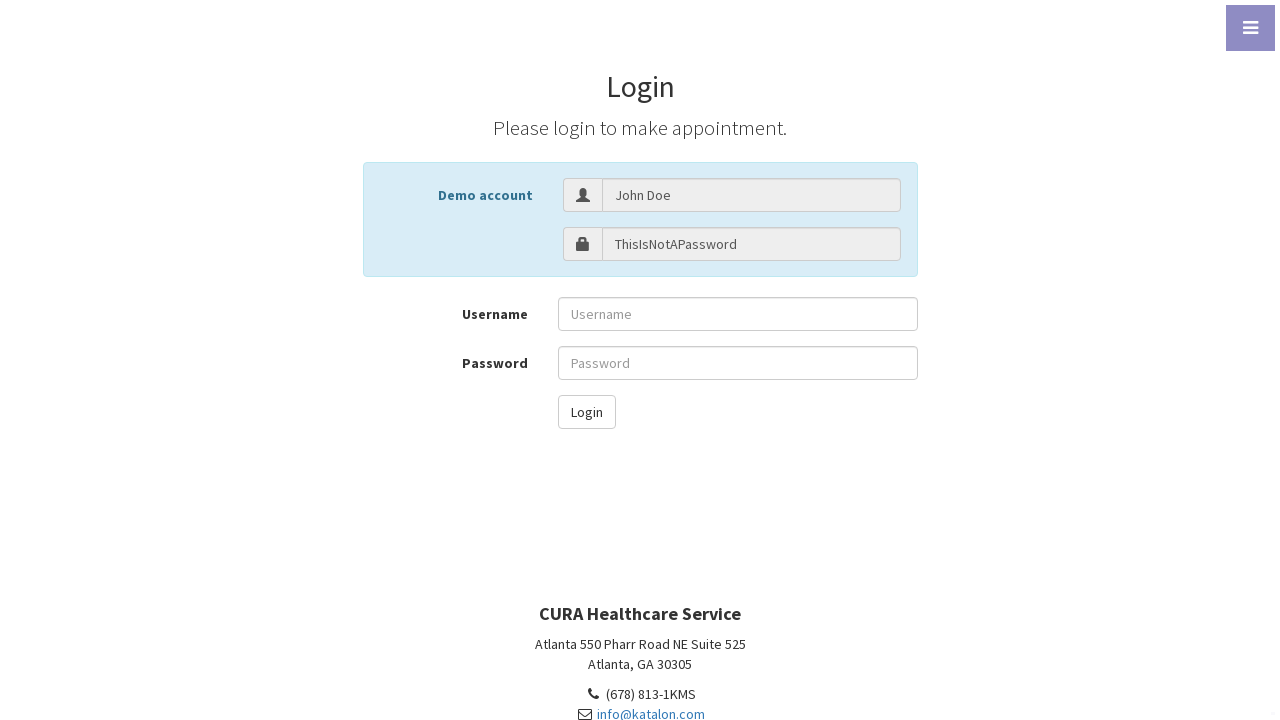

Successfully navigated to login/profile page at https://katalon-demo-cura.herokuapp.com/profile.php#login
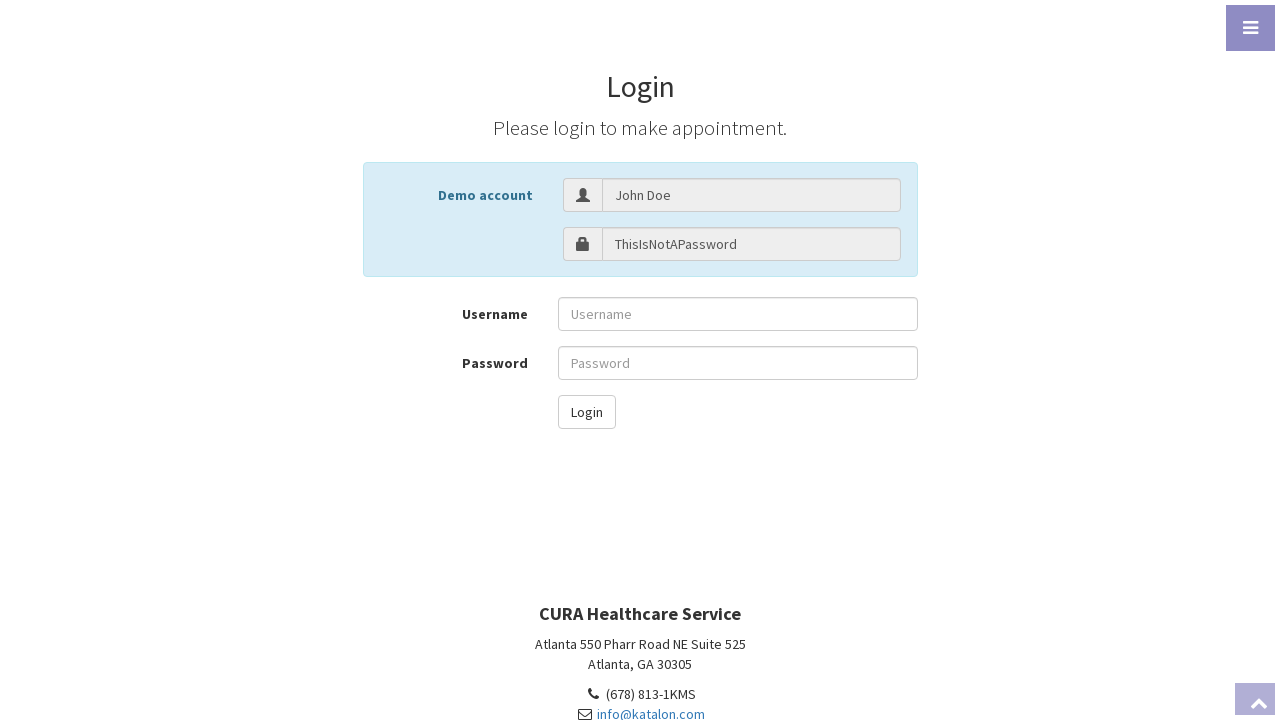

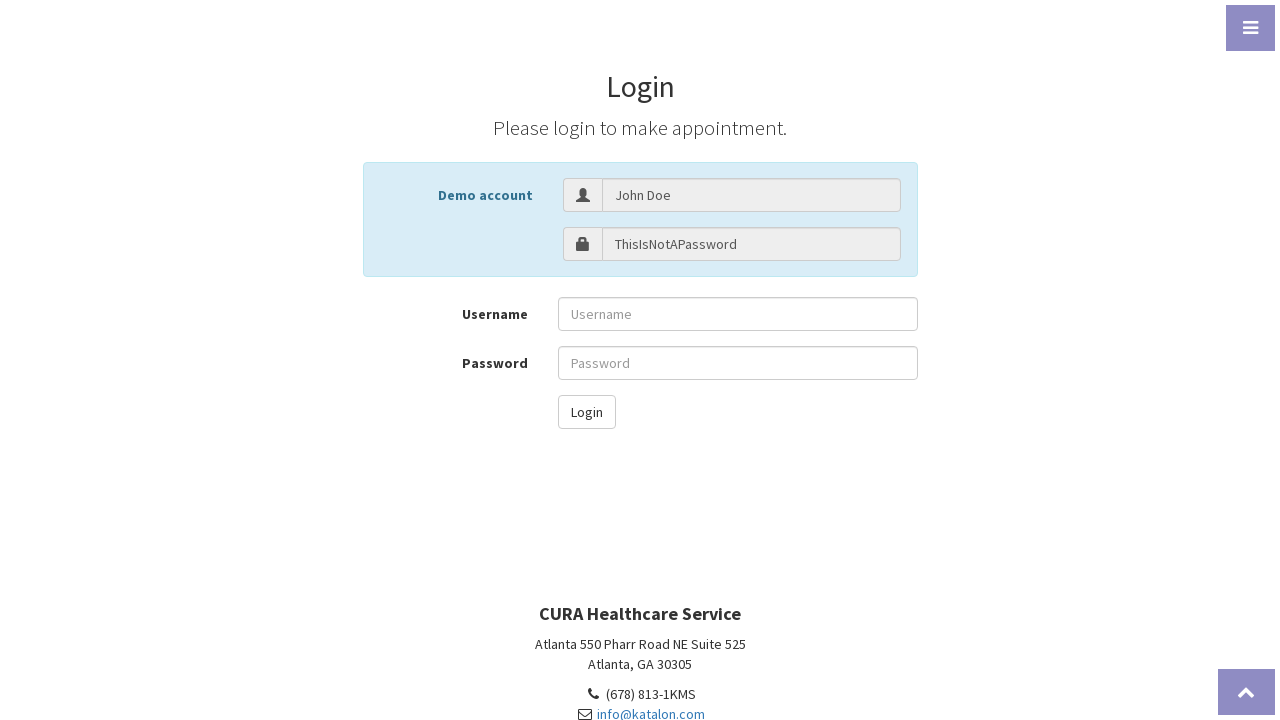